Tests confirmation JavaScript alert by clicking a button to trigger the alert, verifying the alert text, and accepting it

Starting URL: https://training-support.net/webelements/alerts

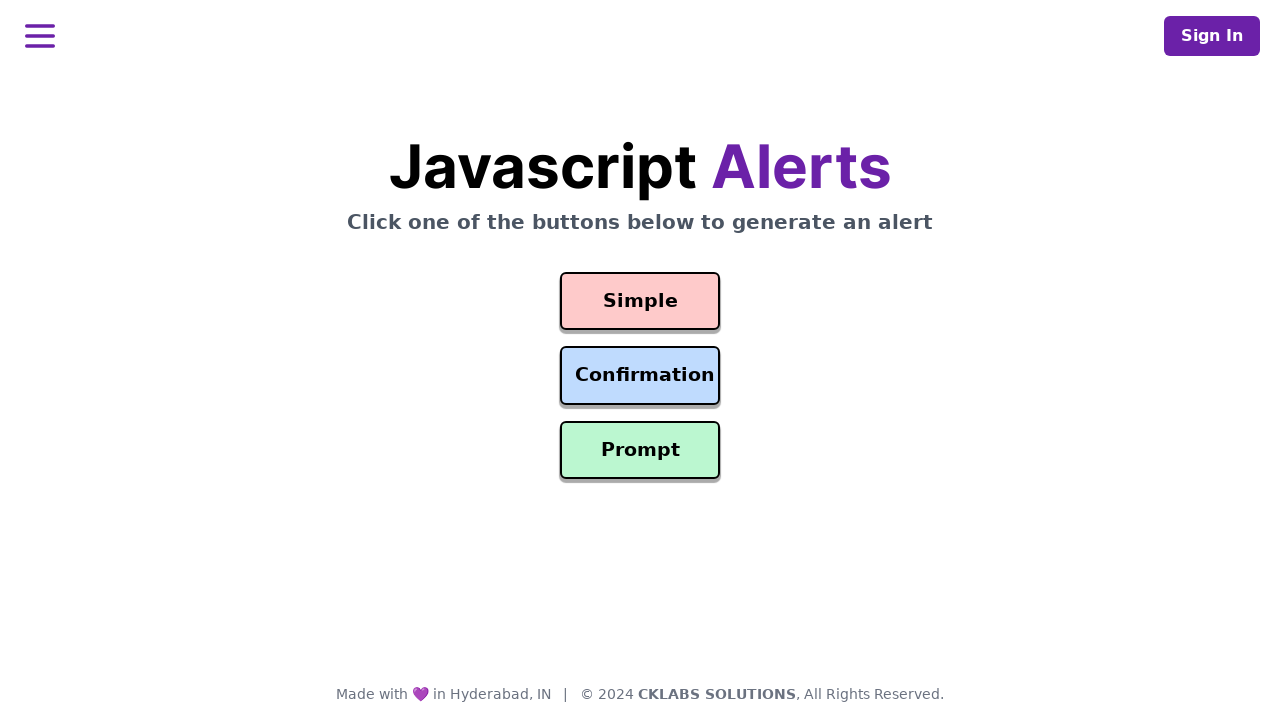

Accepted confirmation alert
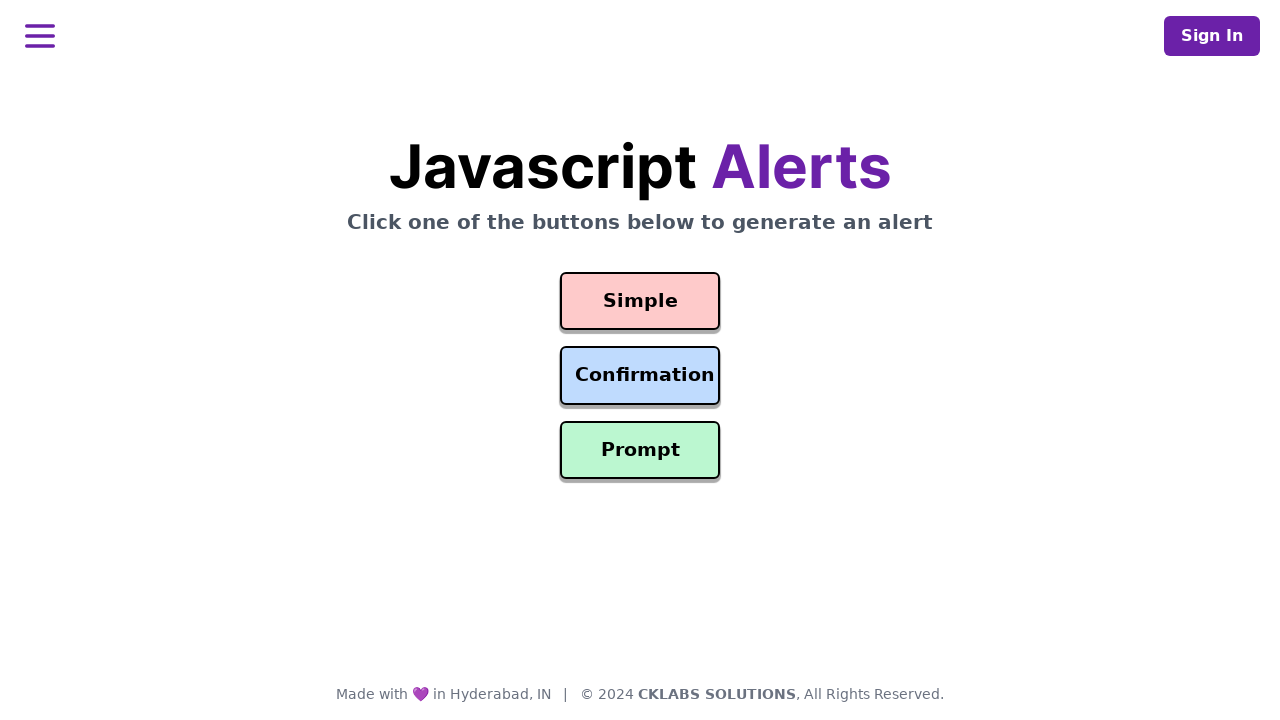

Clicked confirmation alert button at (640, 376) on #confirmation
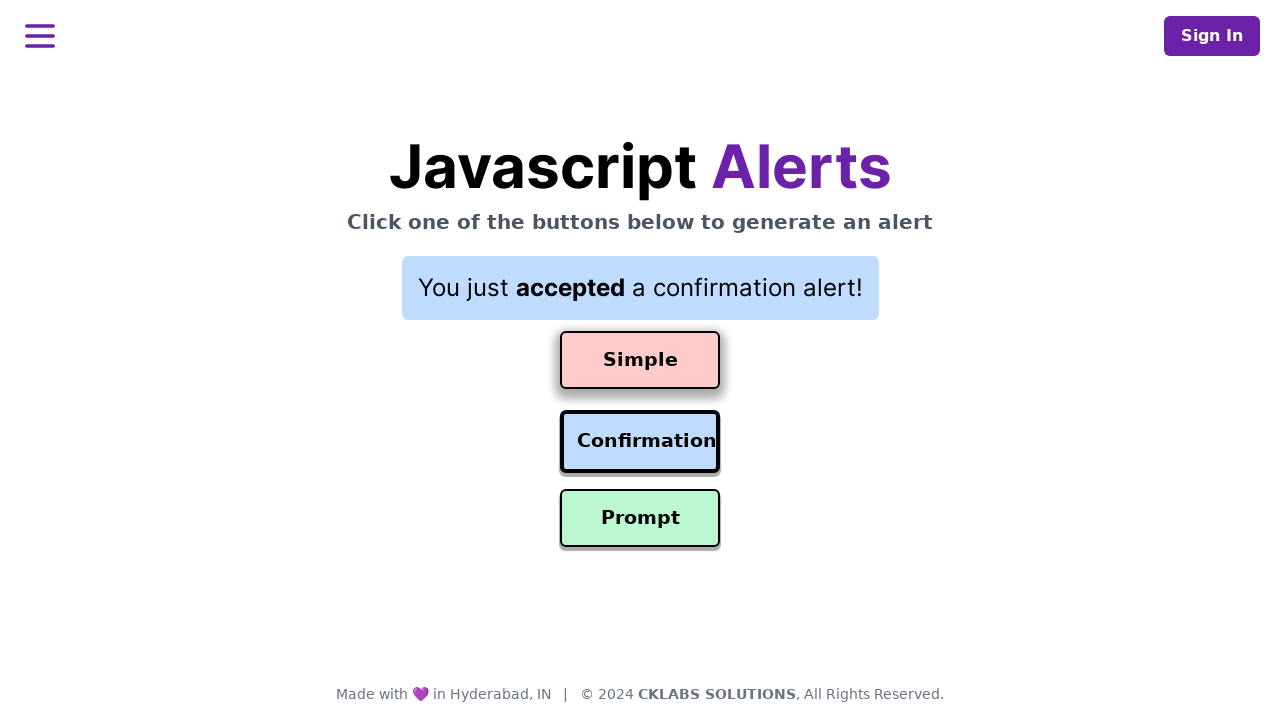

Waited for dialog to be handled
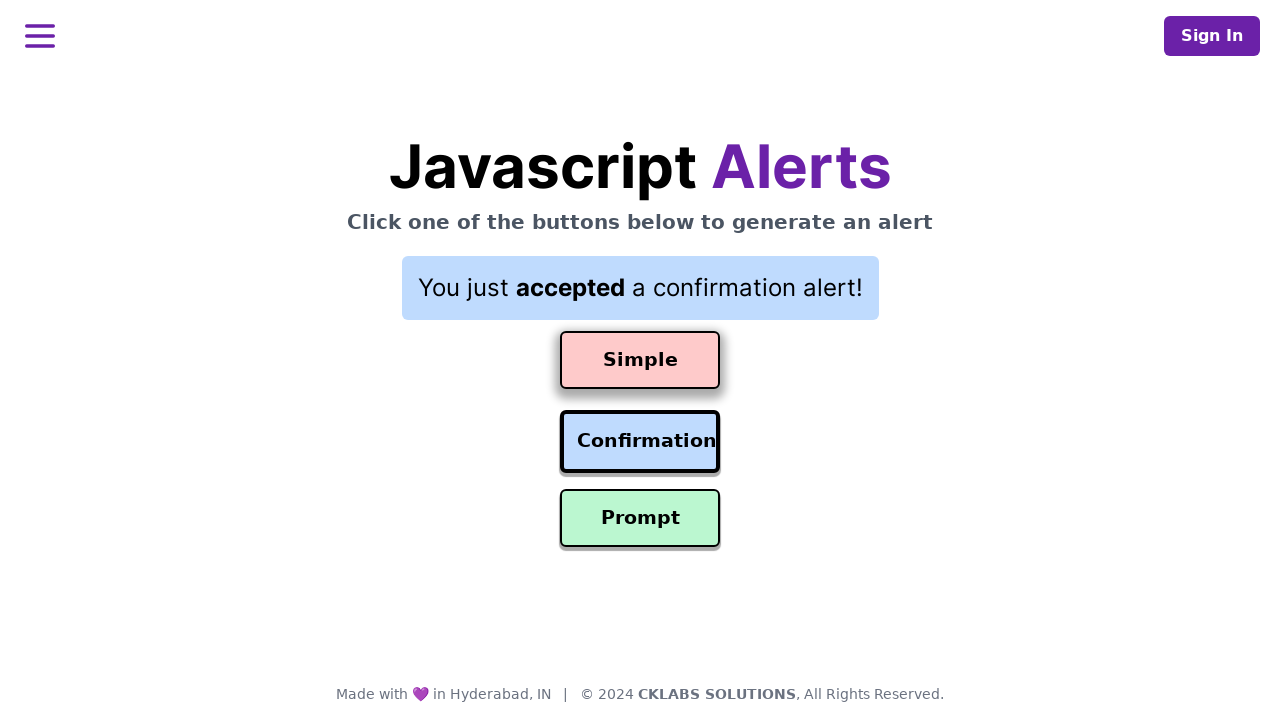

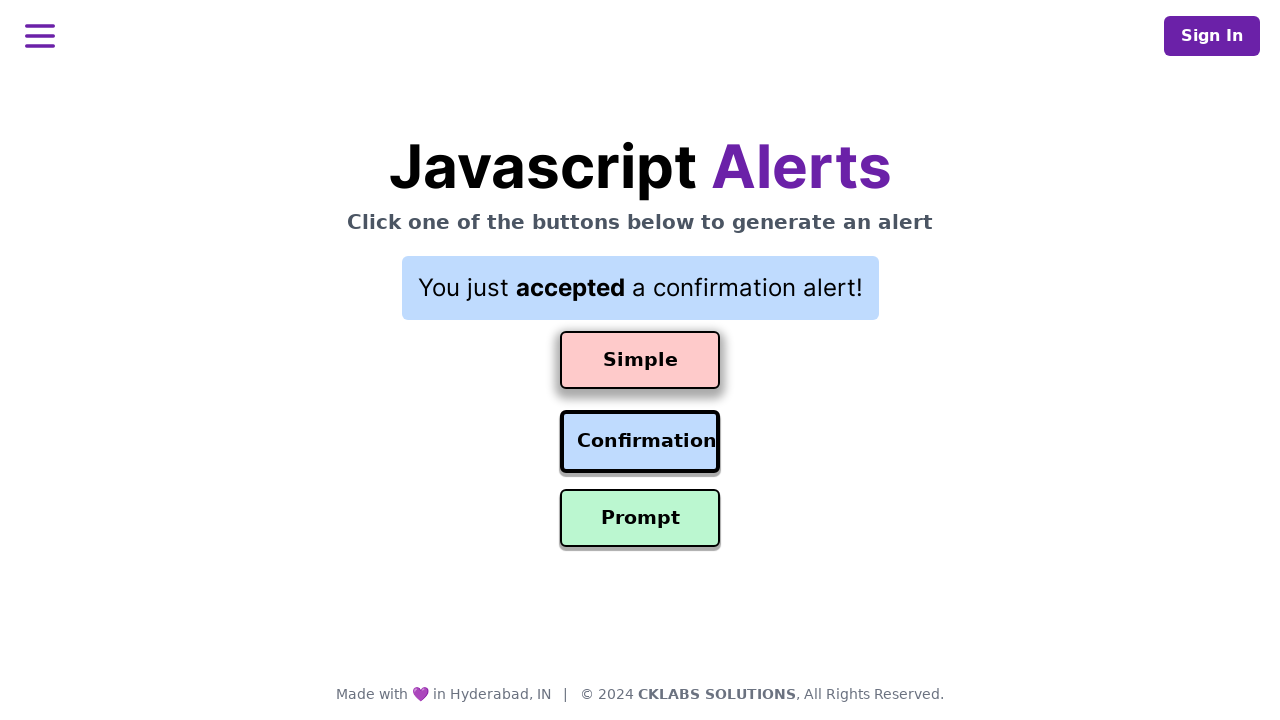